Tests login form error handling by clicking the login button without entering credentials and verifying the error message

Starting URL: https://the-internet.herokuapp.com/login

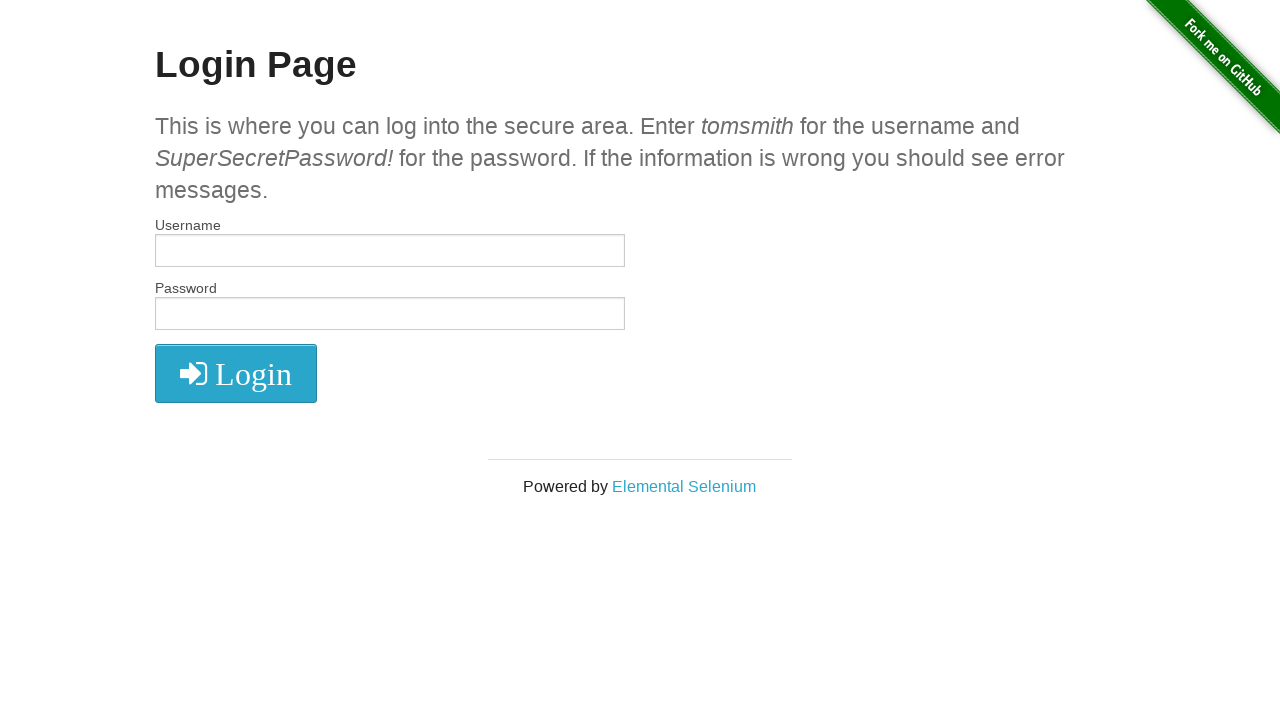

Waited for login form to be visible
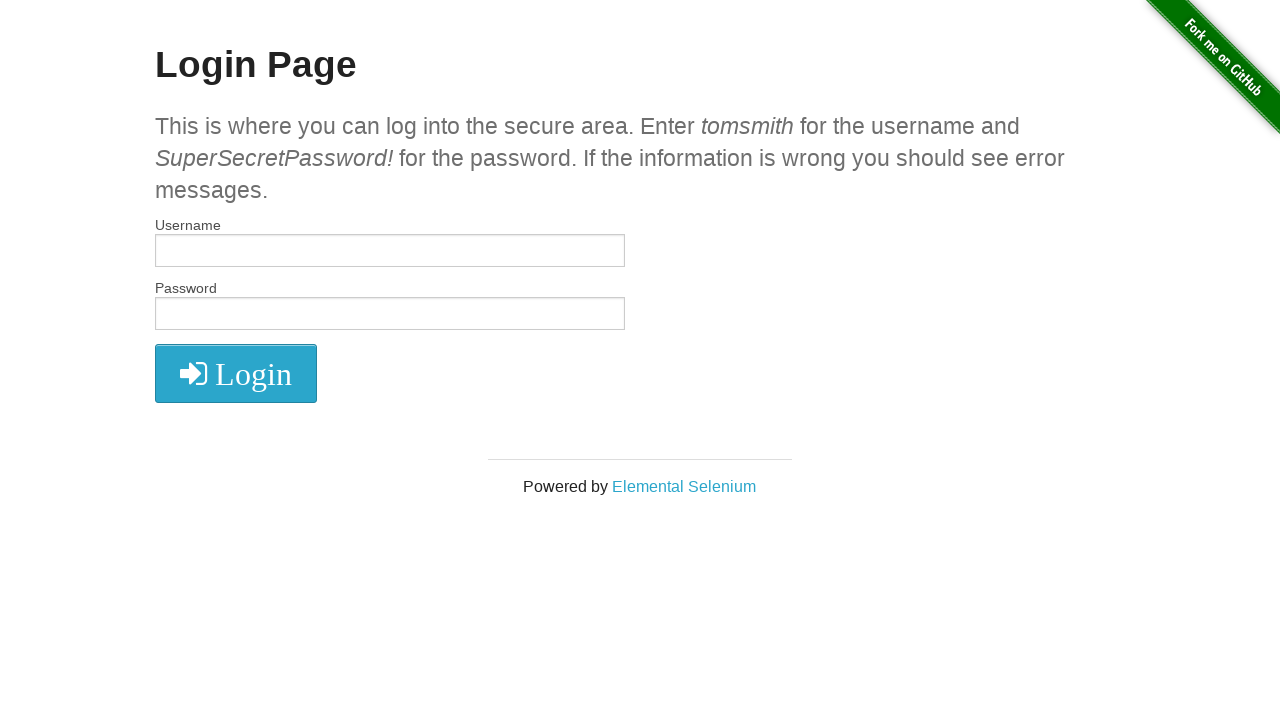

Clicked login button without entering credentials at (236, 373) on #login button
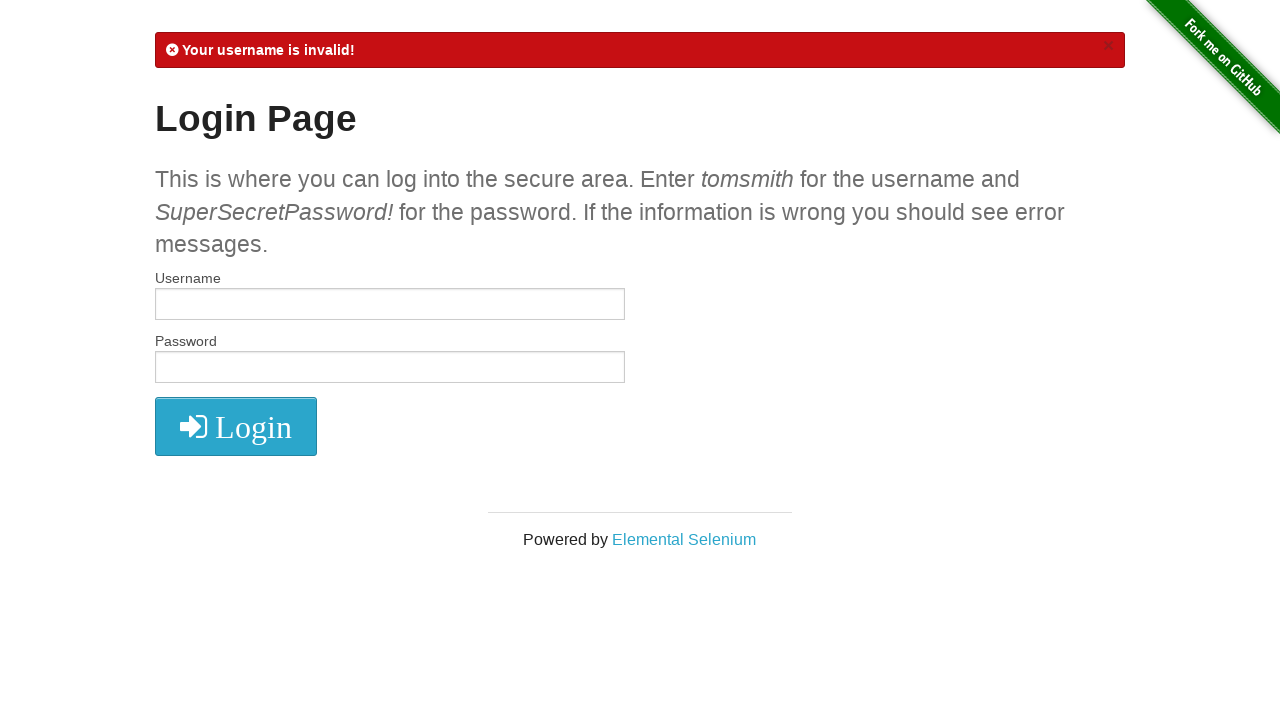

Waited for error message to appear
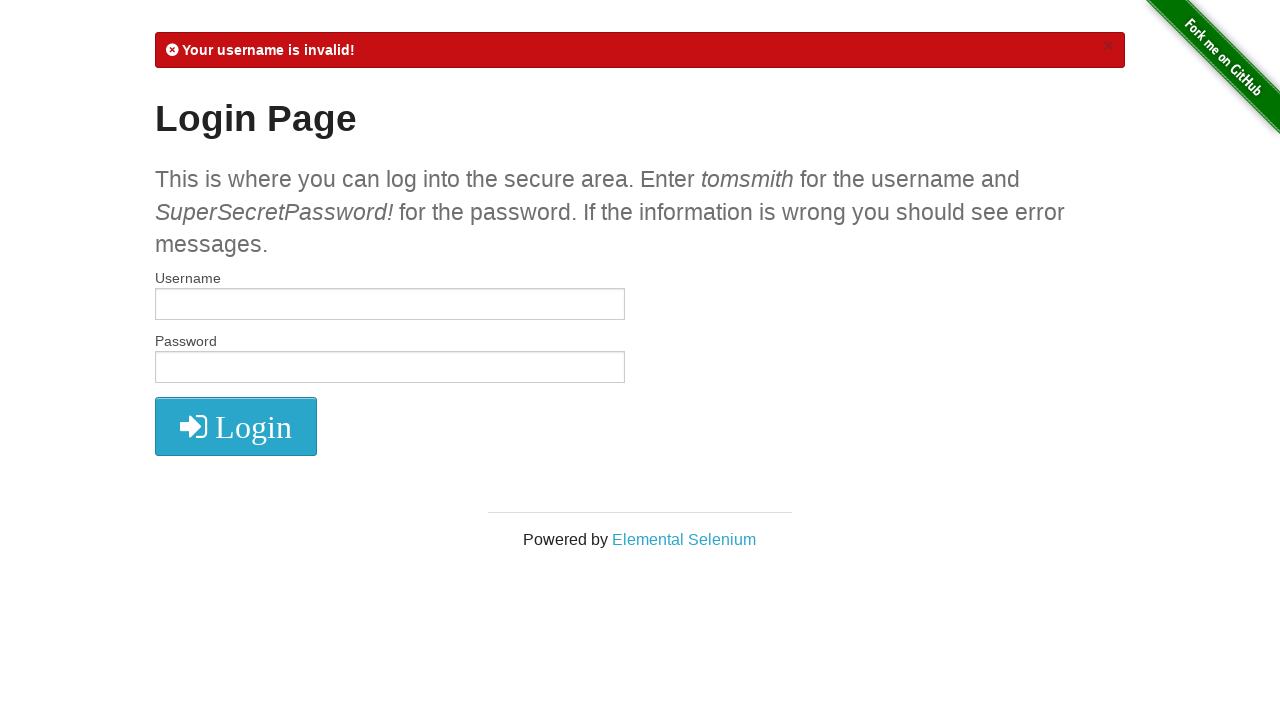

Retrieved error message text content
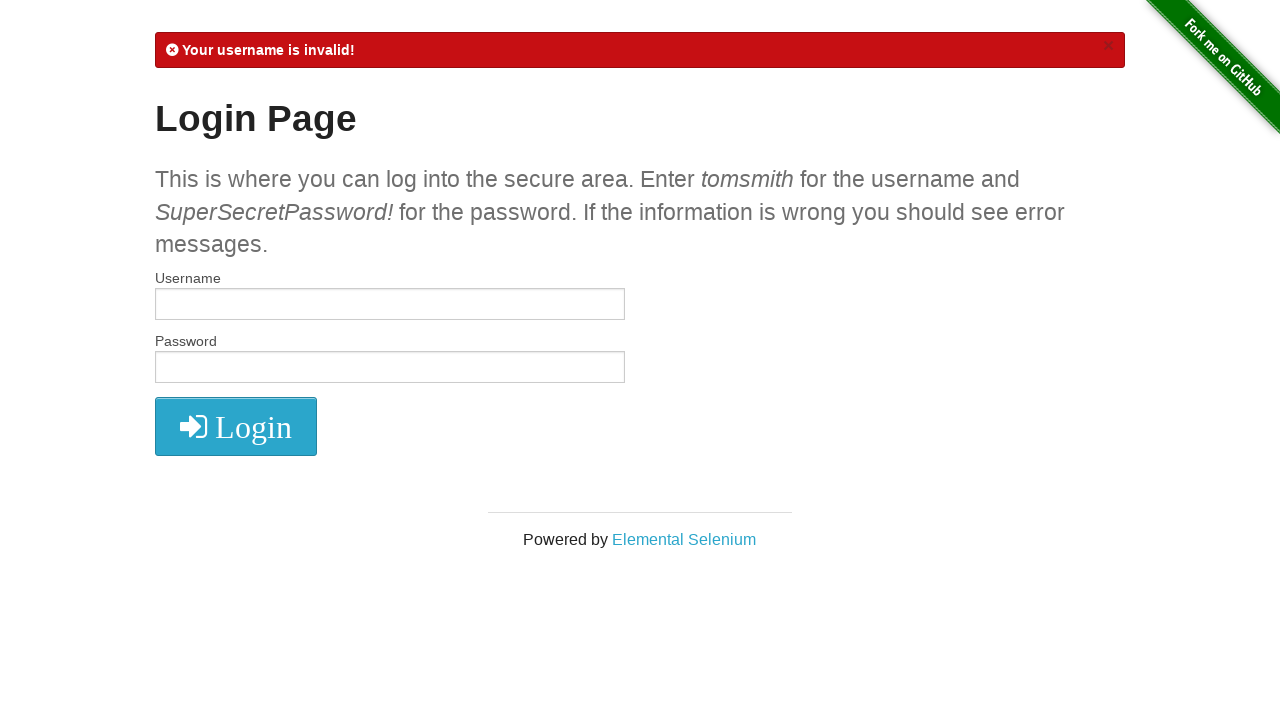

Verified error message contains 'Your username is invalid!'
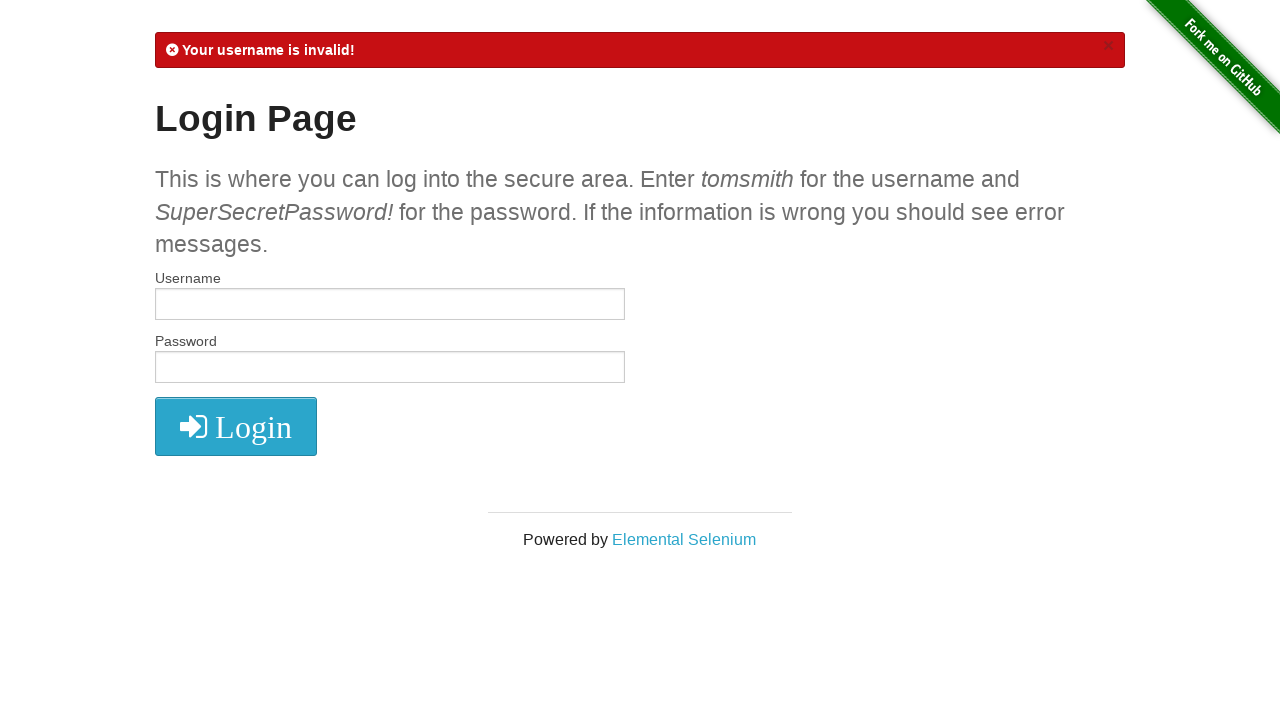

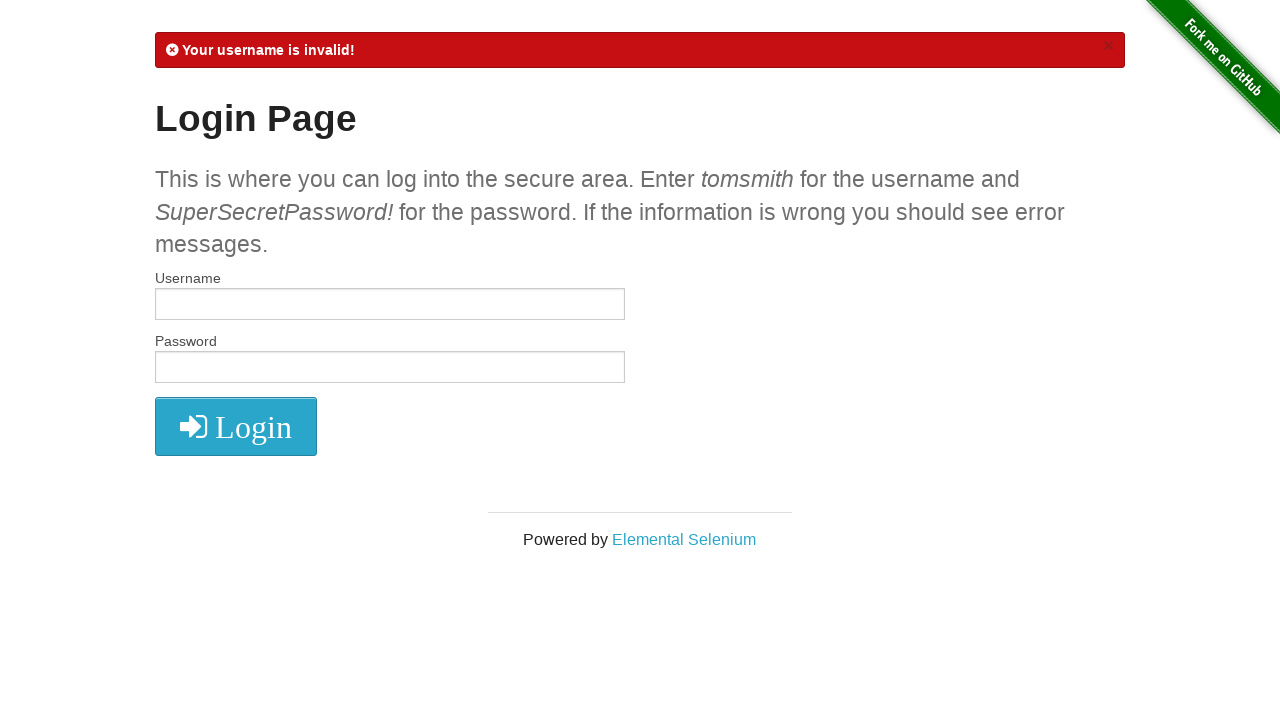